Tests navigation through the UI Testing Playground website by clicking on various elements including text, navigation links, and a button that ignores DOM click events

Starting URL: http://uitestingplayground.com/

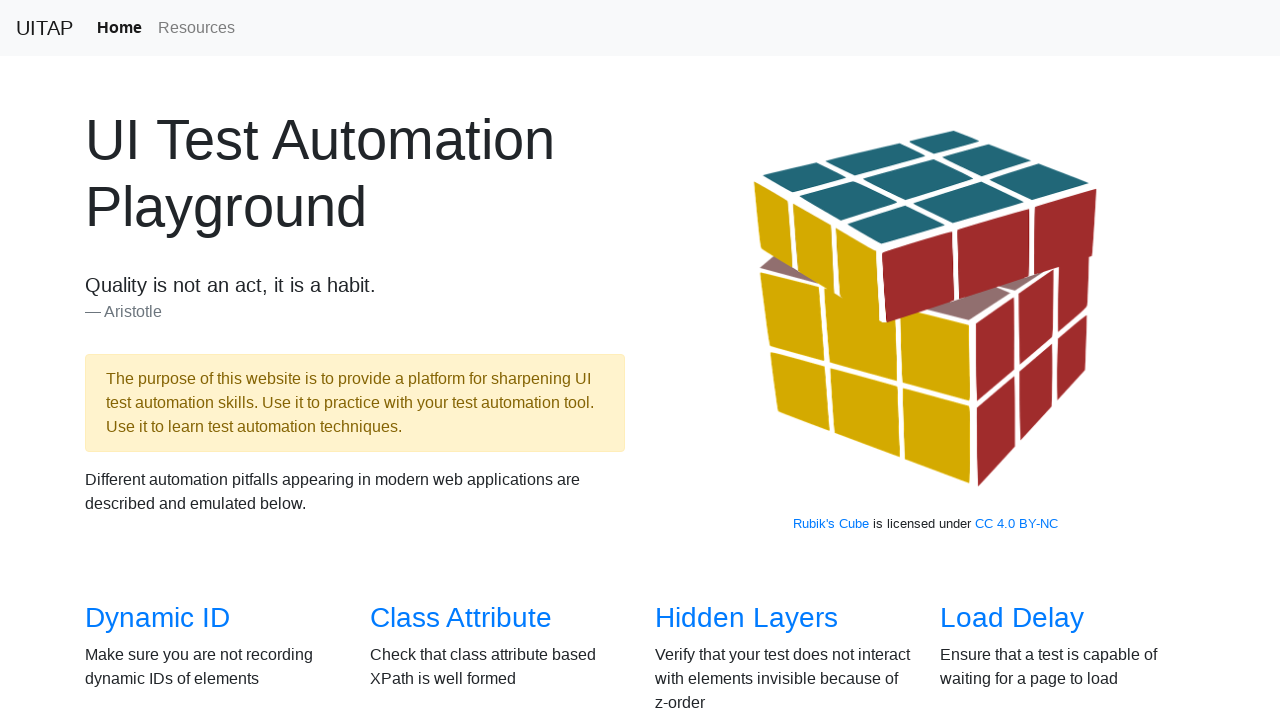

Clicked on Aristotle quote text at (355, 312) on internal:text="Aristotle"i
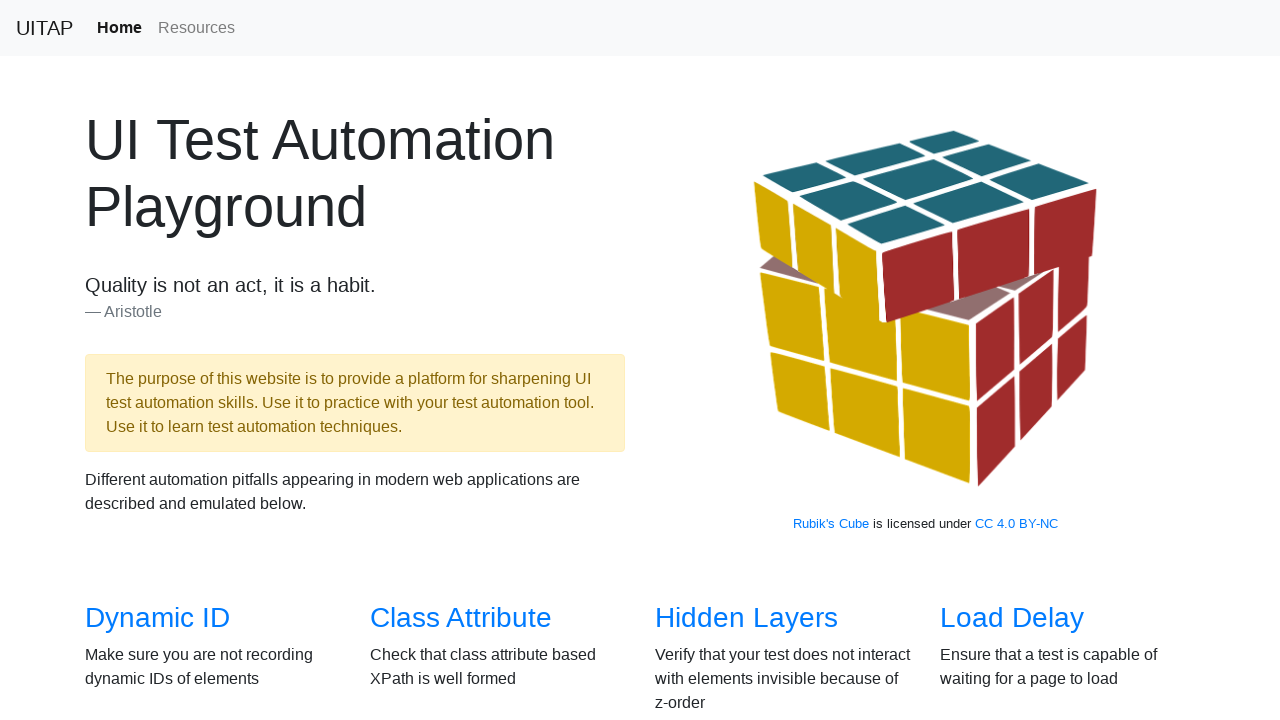

Clicked on Resources navigation link at (196, 28) on internal:role=link[name="Resources"i]
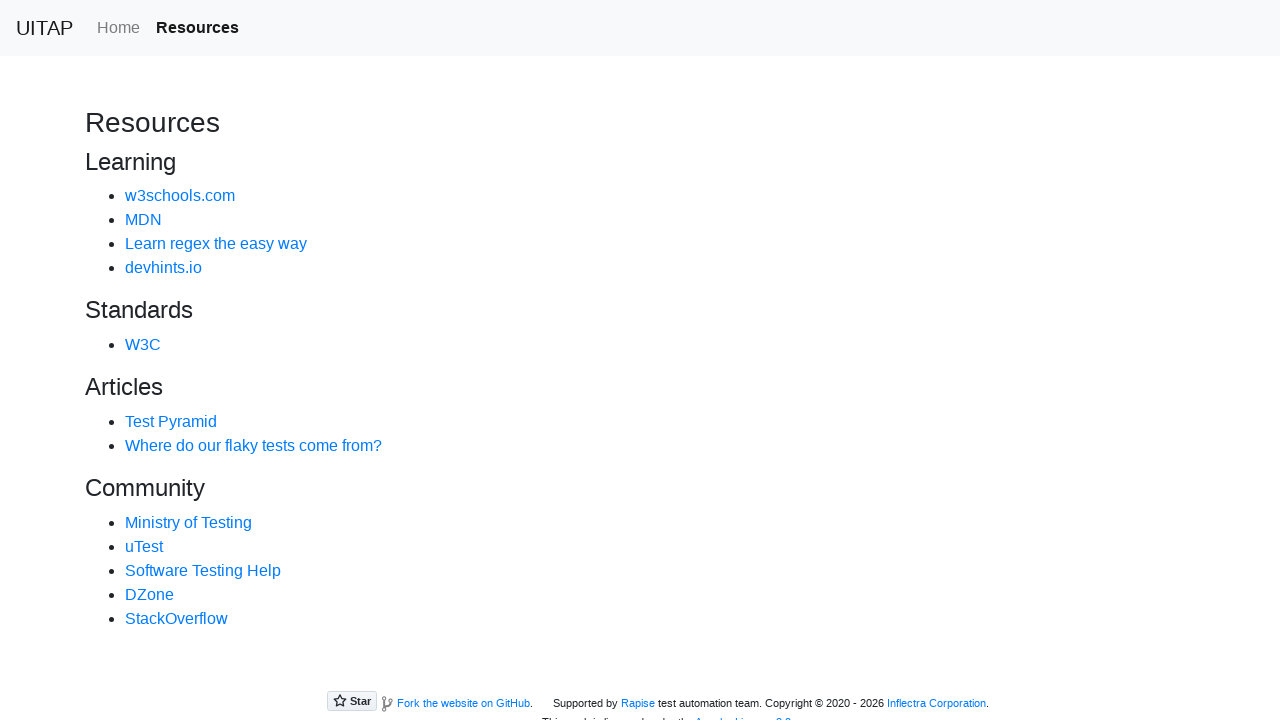

Clicked on Home link to return to homepage at (118, 28) on internal:role=link[name="Home"i]
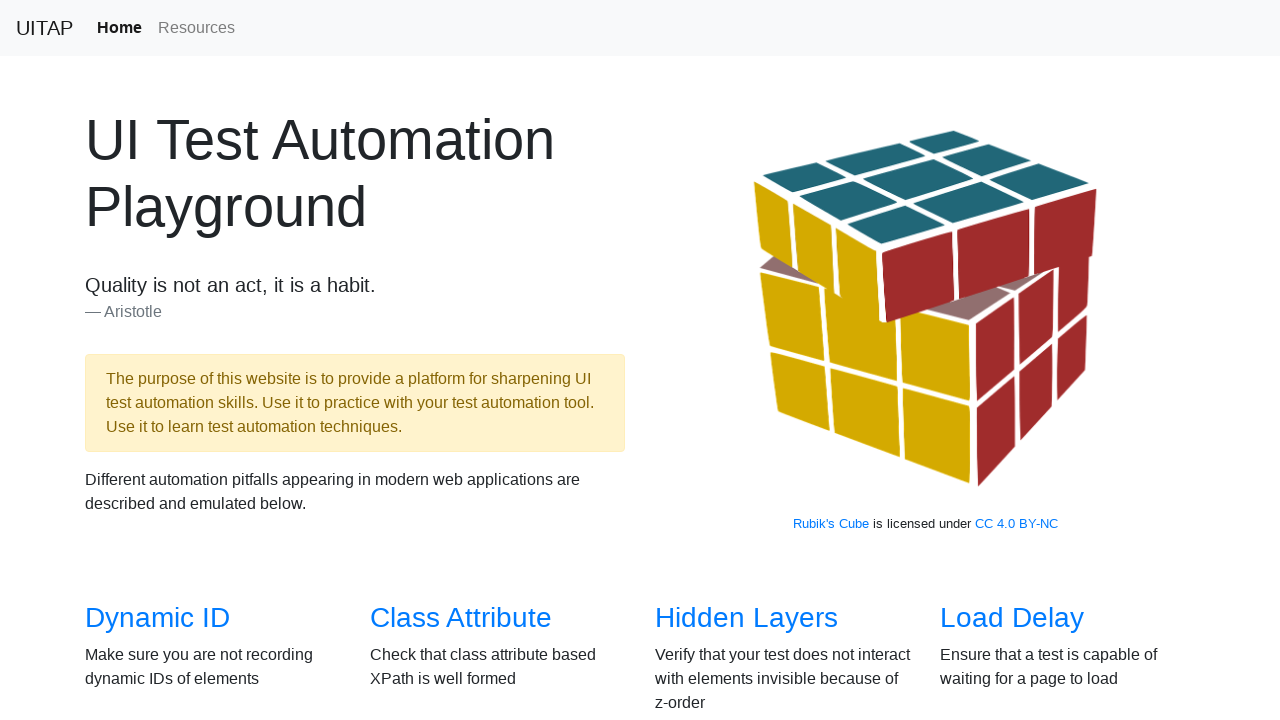

Clicked on Click link to navigate to click test page at (685, 360) on internal:role=link[name="Click"i]
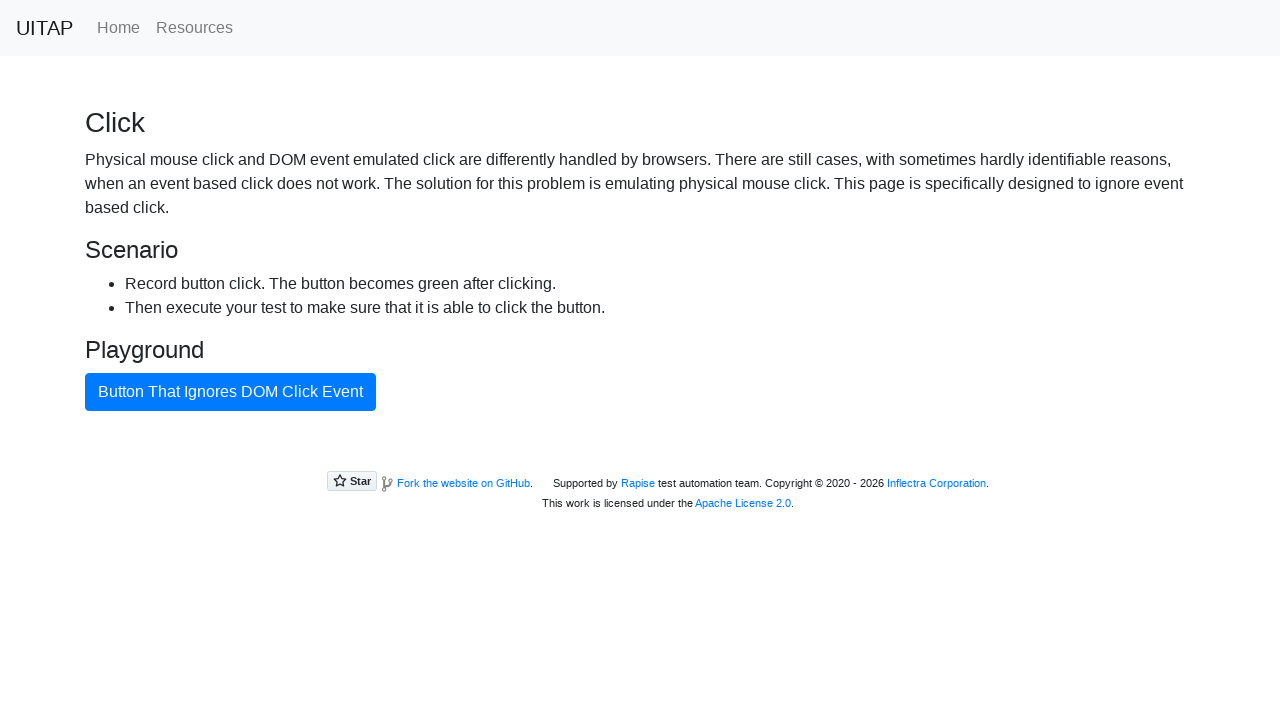

Clicked on Button That Ignores DOM Click Event at (230, 392) on internal:role=button[name="Button That Ignores DOM Click Event"i]
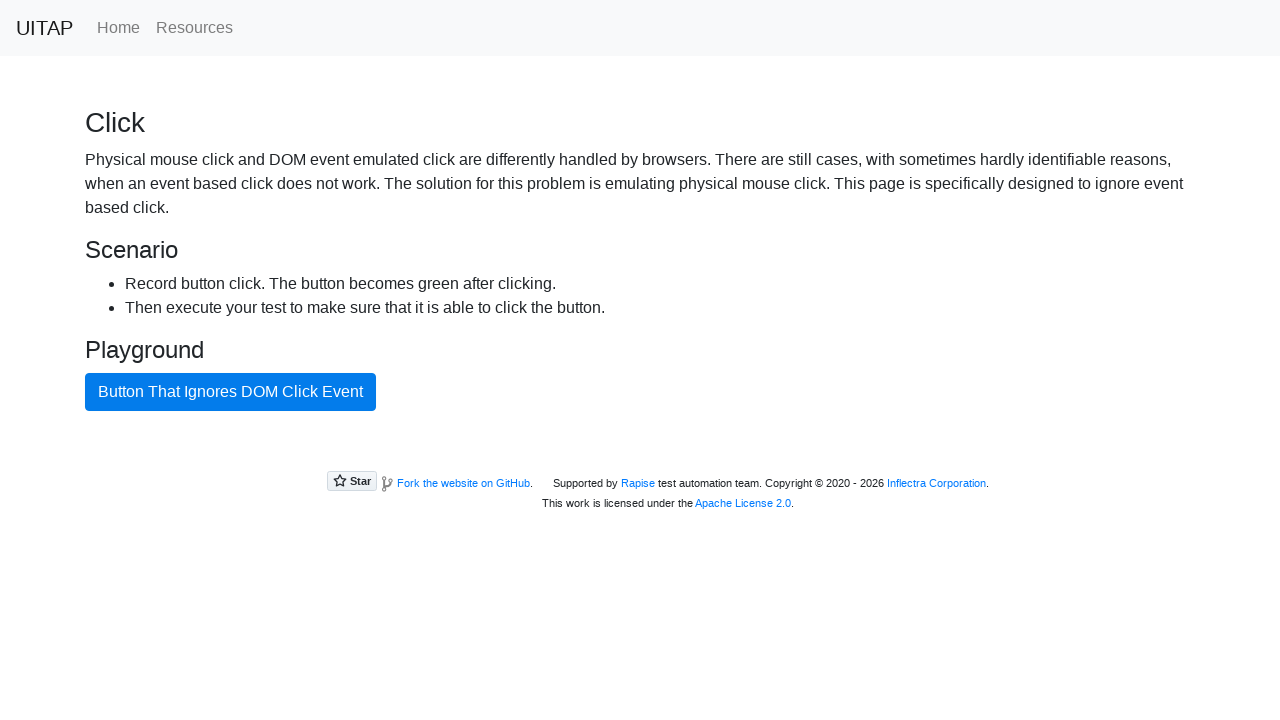

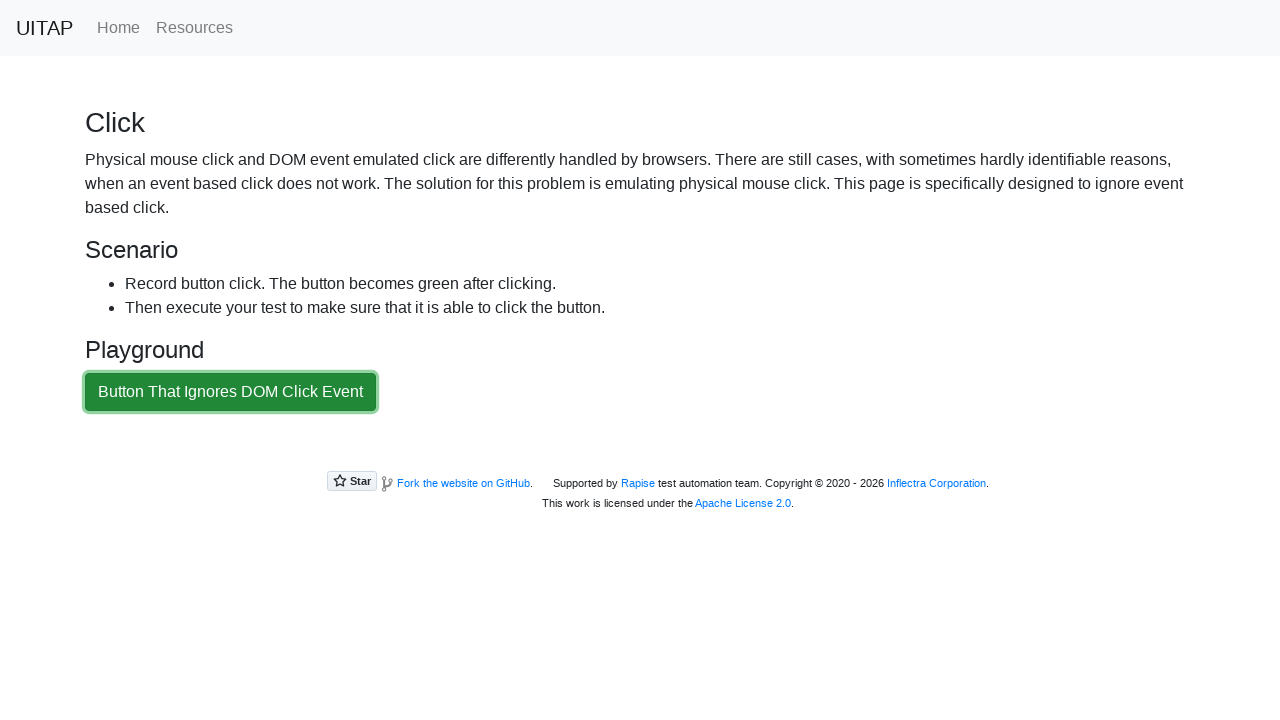